Fills out a Bootstrap checkout form with customer billing information, shipping address, and payment details, then submits the form.

Starting URL: https://getbootstrap.com/docs/4.0/examples/checkout/

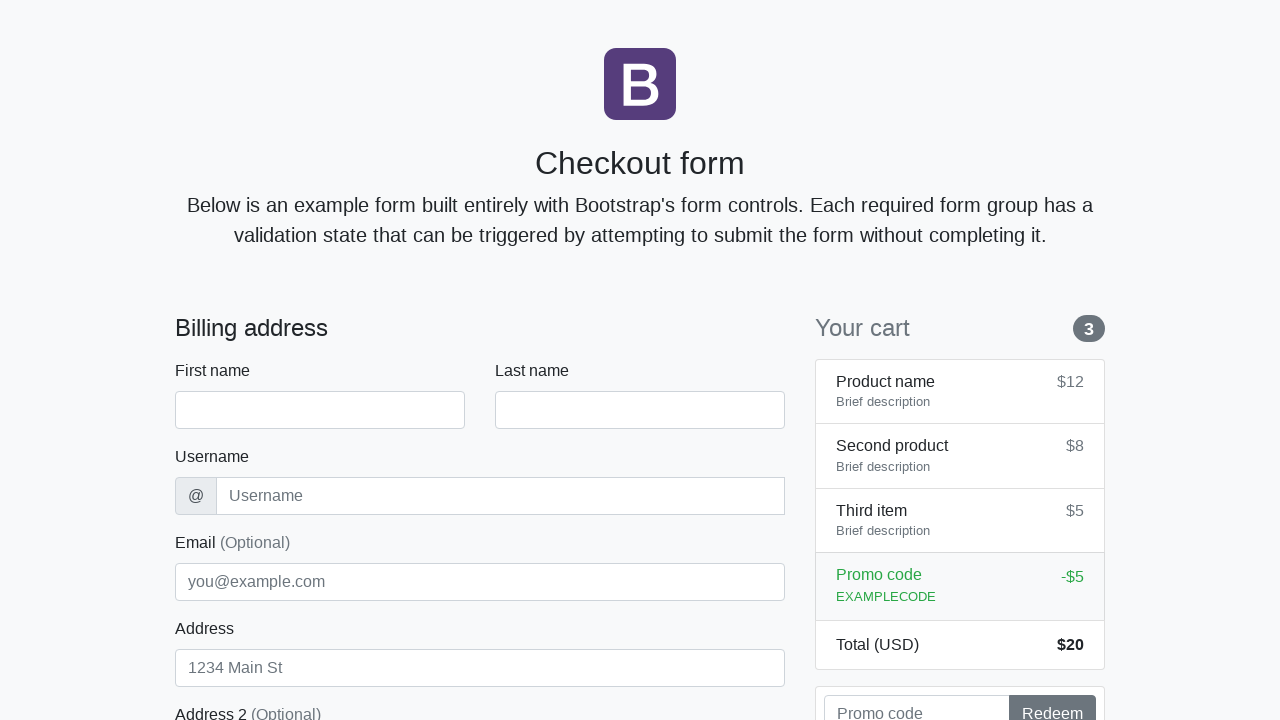

Waited for checkout form to load
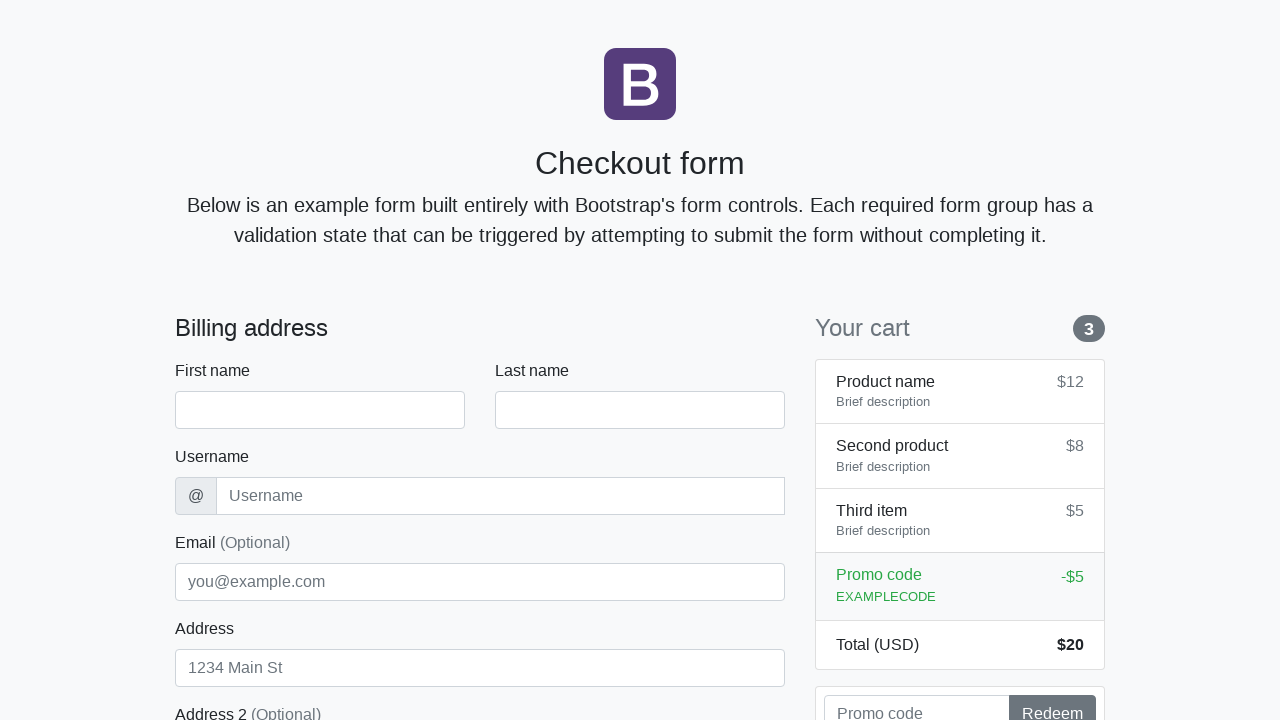

Filled first name field with 'James' on #firstName
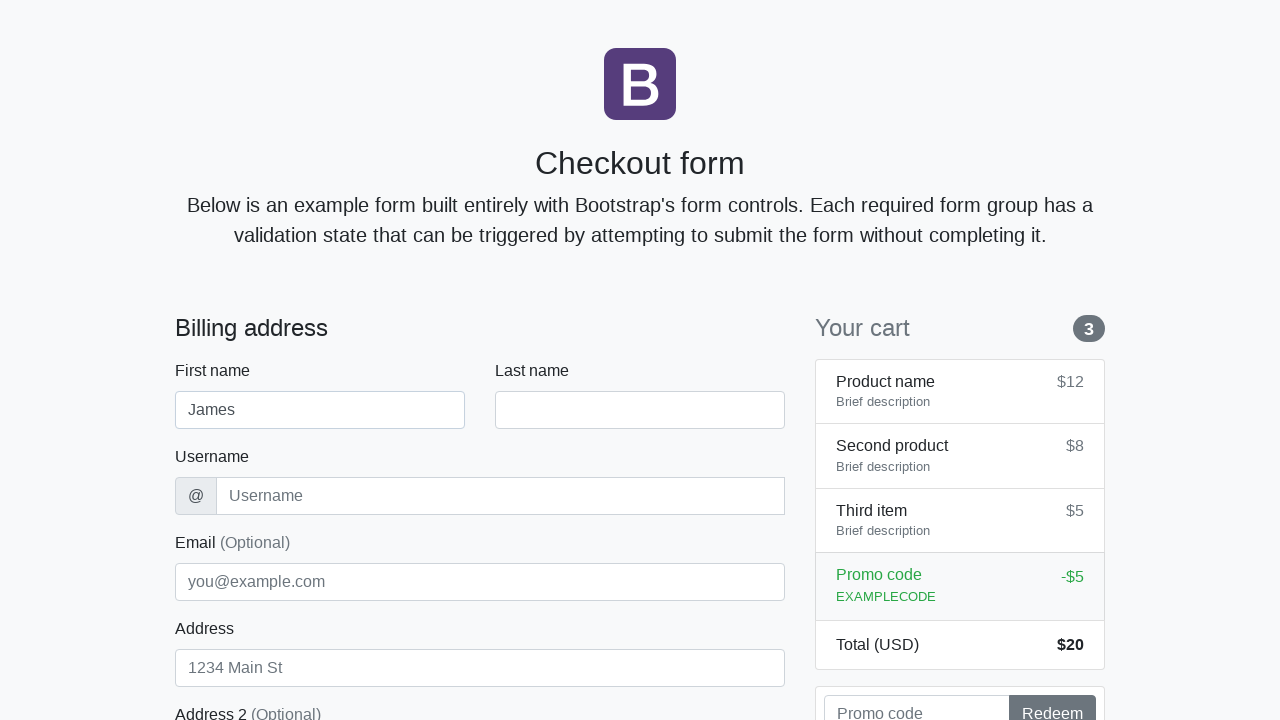

Filled last name field with 'Chen' on #lastName
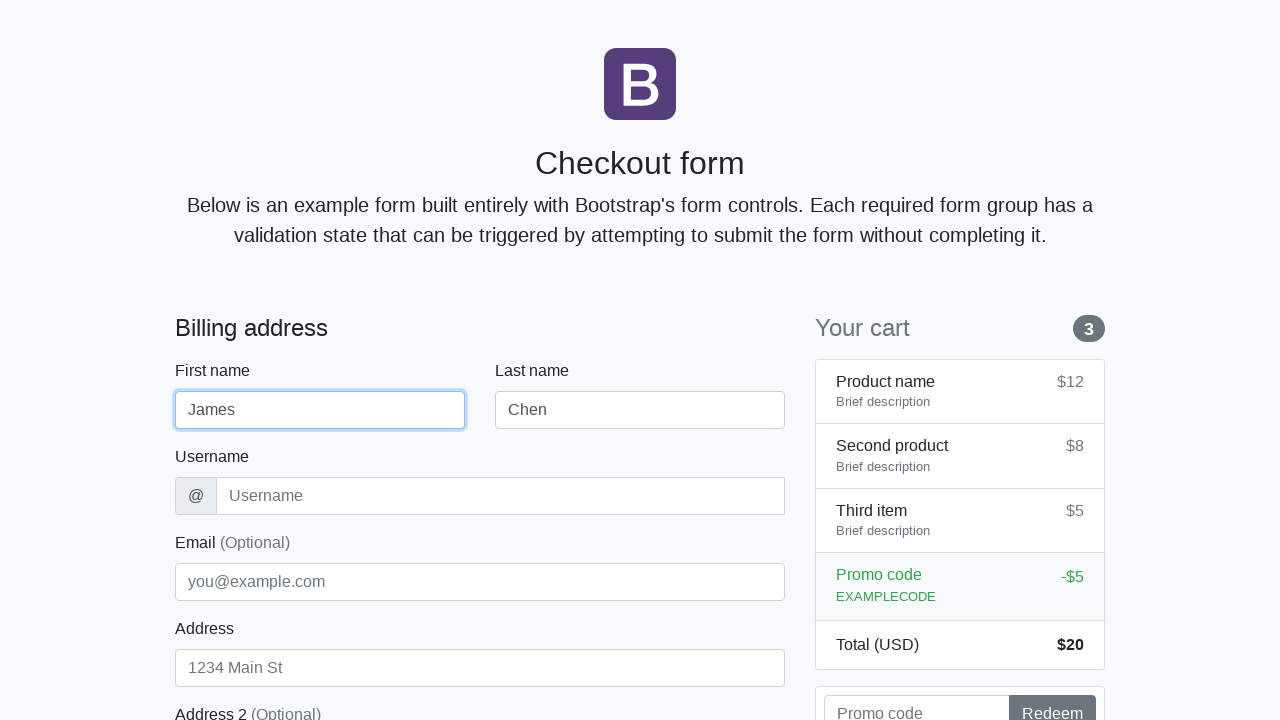

Filled username field with 'jchen_dev' on #username
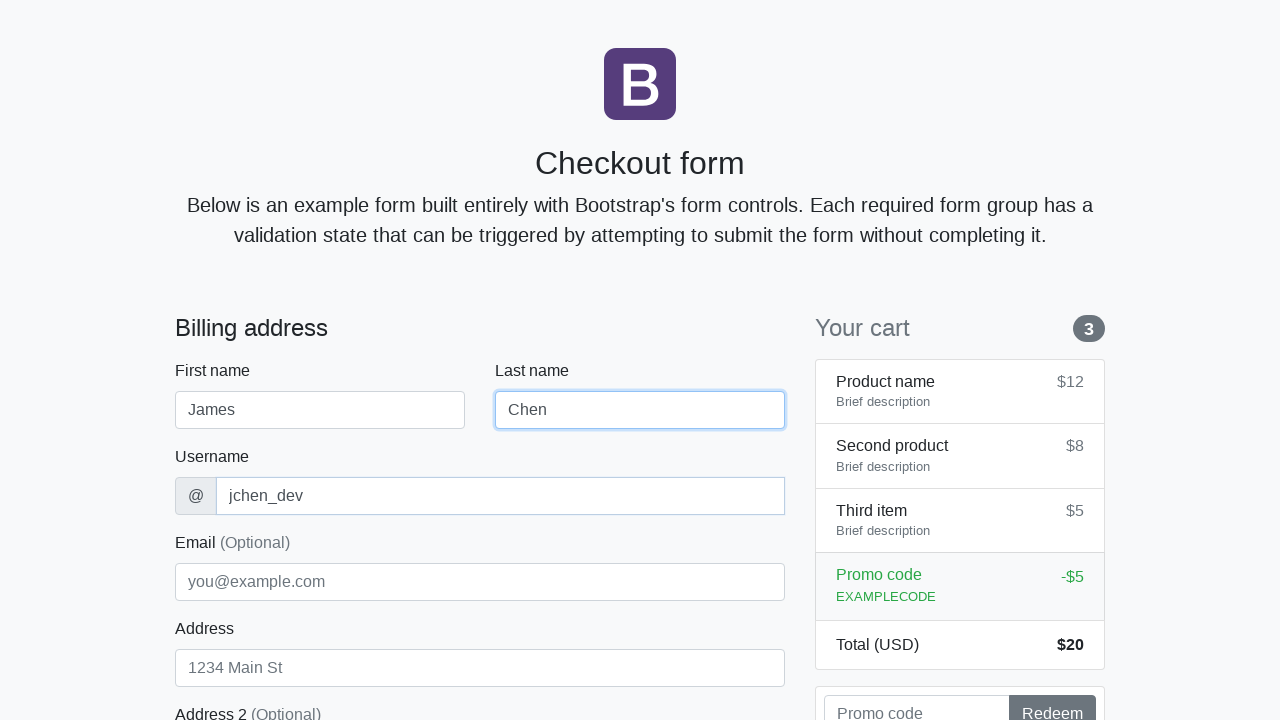

Filled address field with 'Maple Drive 789' on #address
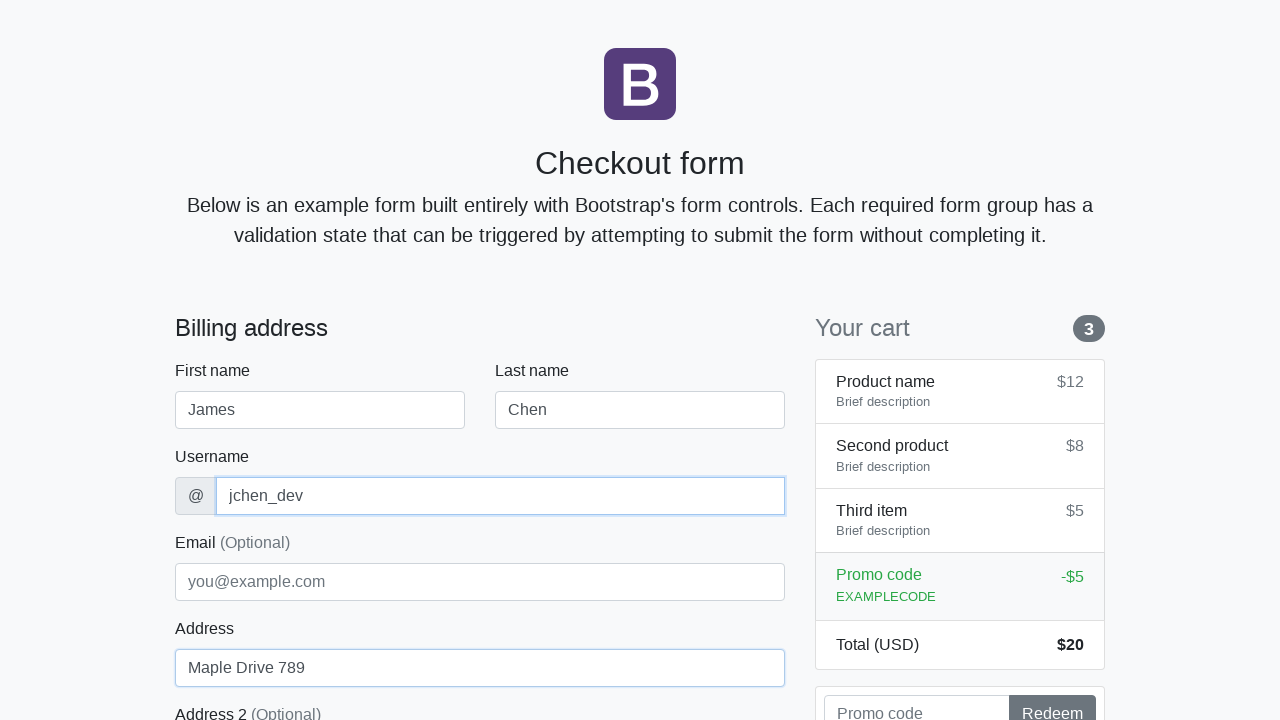

Filled email field with 'james.chen@demo.org' on #email
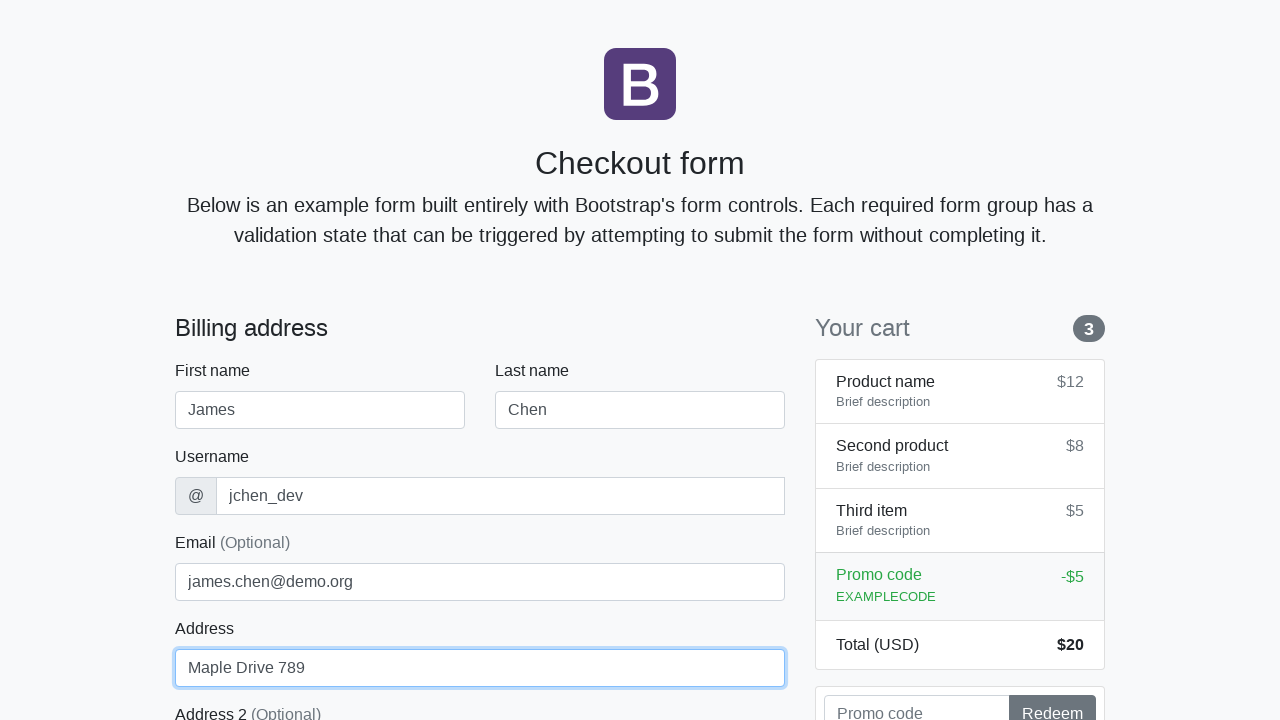

Selected 'United States' from country dropdown on #country
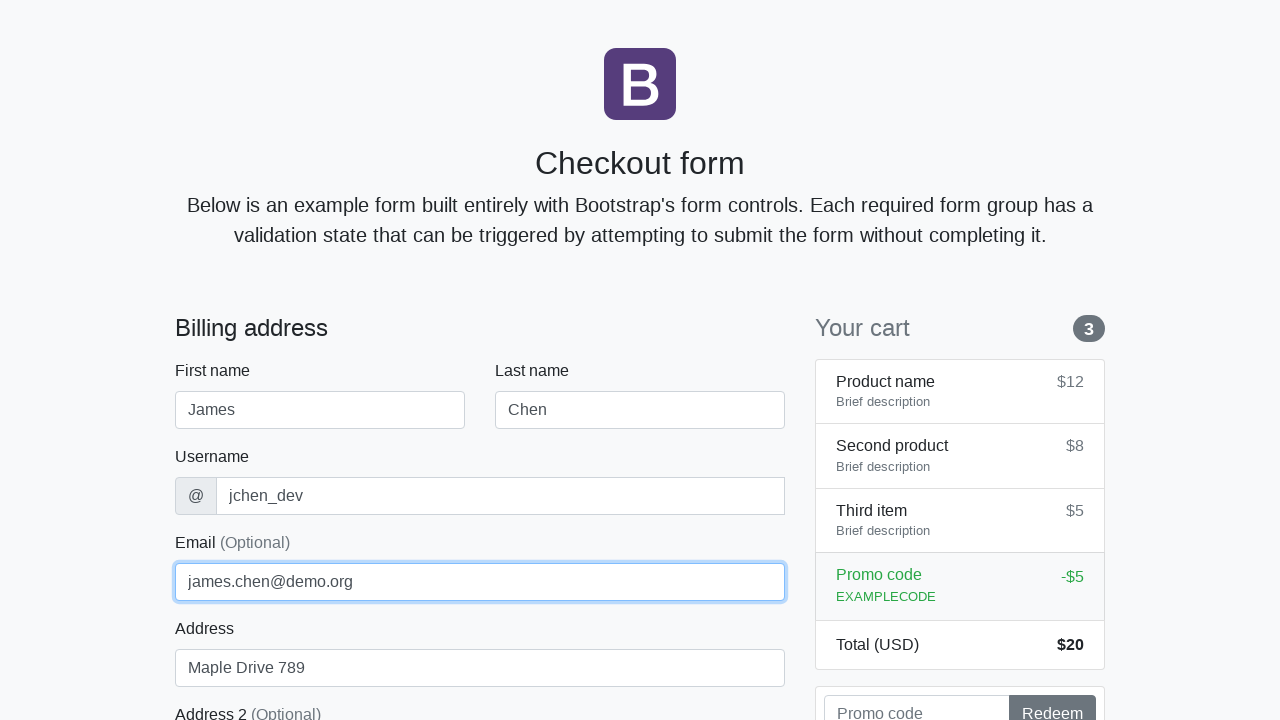

Selected 'California' from state dropdown on #state
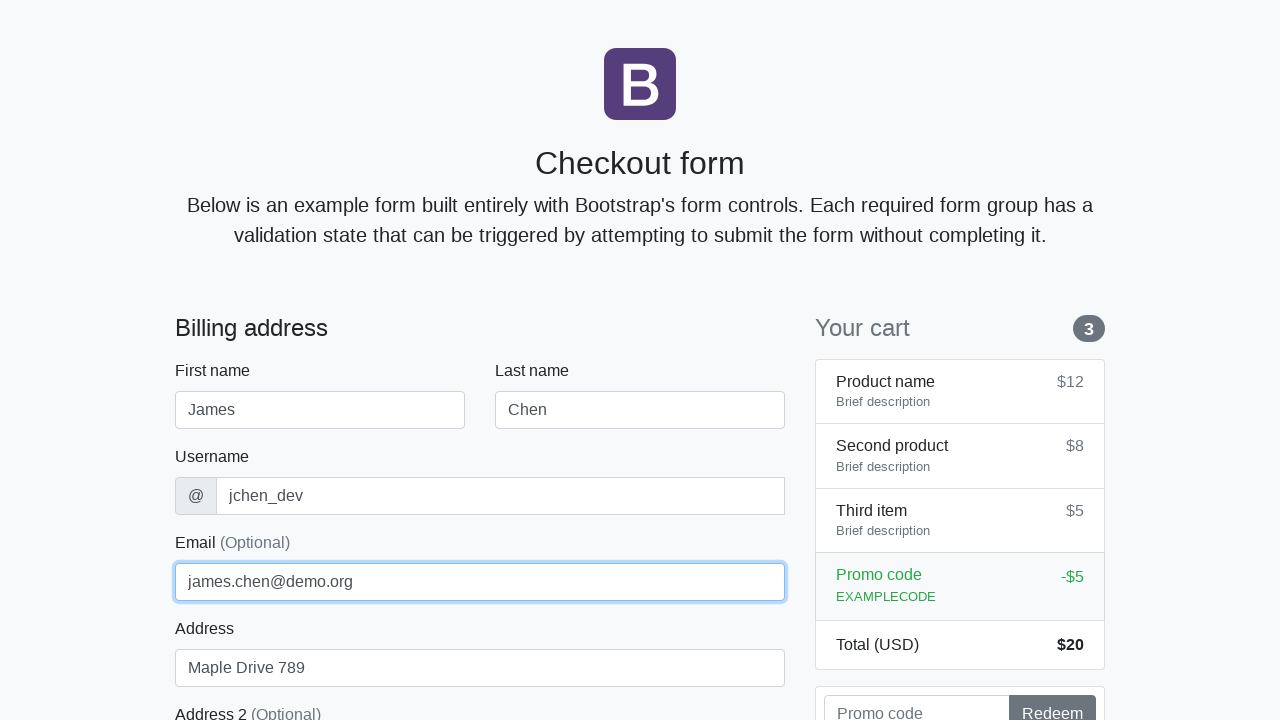

Filled zip code field with '95014' on #zip
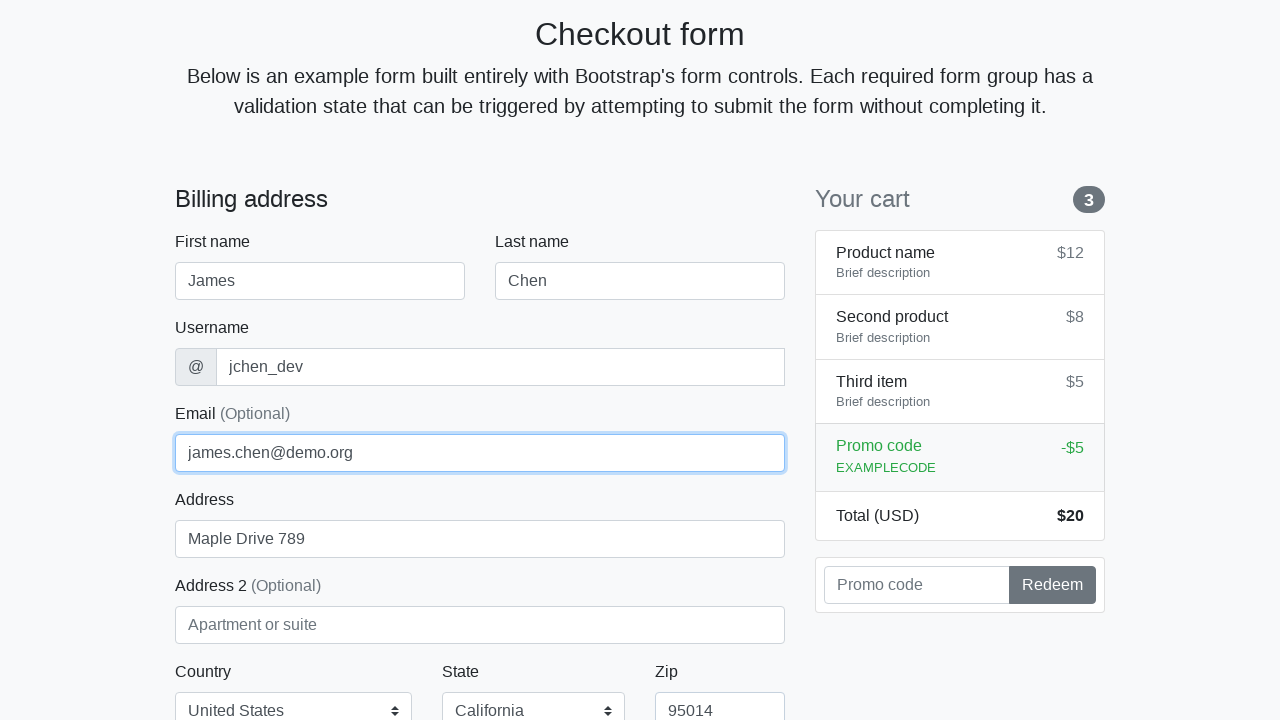

Filled credit card name field with 'James Chen' on #cc-name
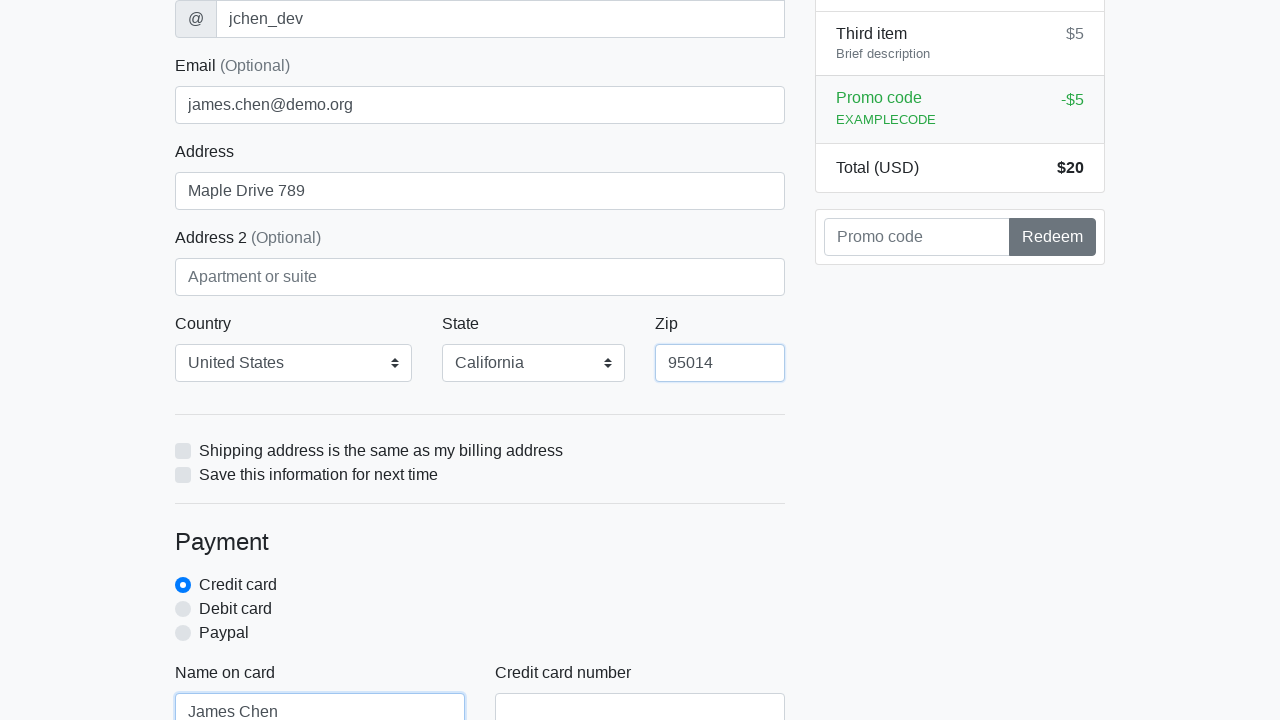

Filled credit card number field on #cc-number
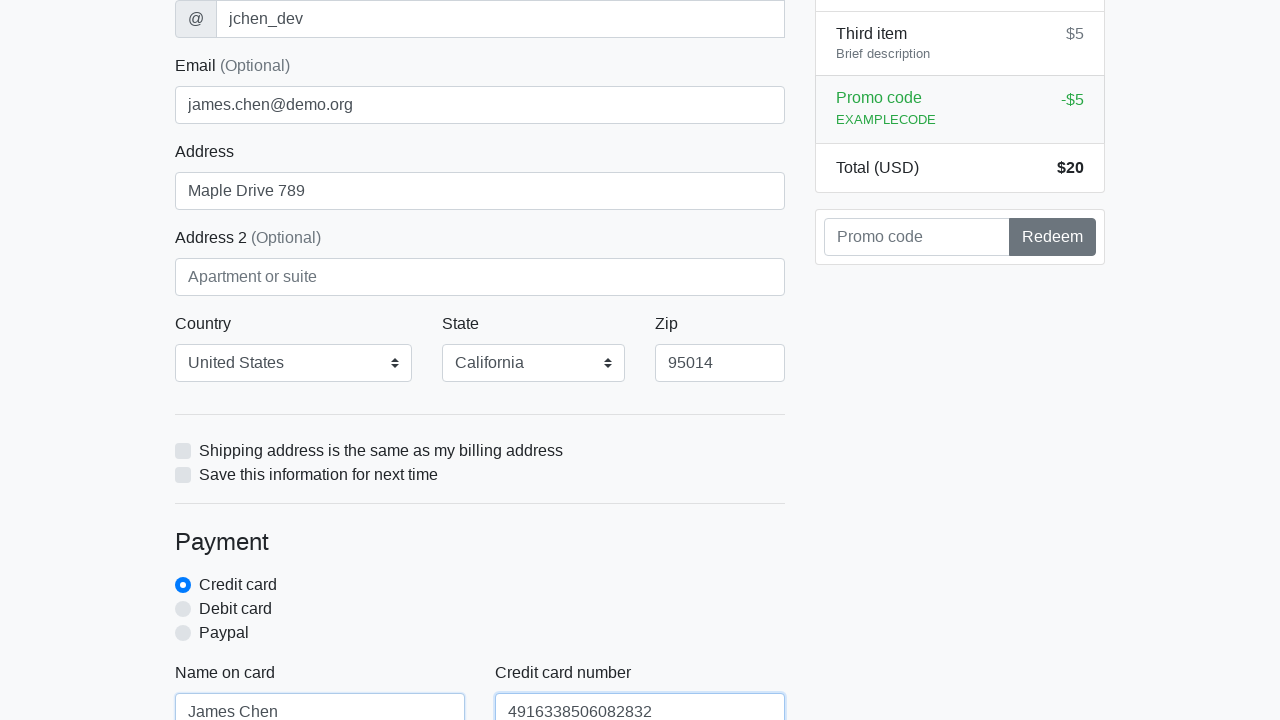

Filled credit card expiration field with '03/2027' on #cc-expiration
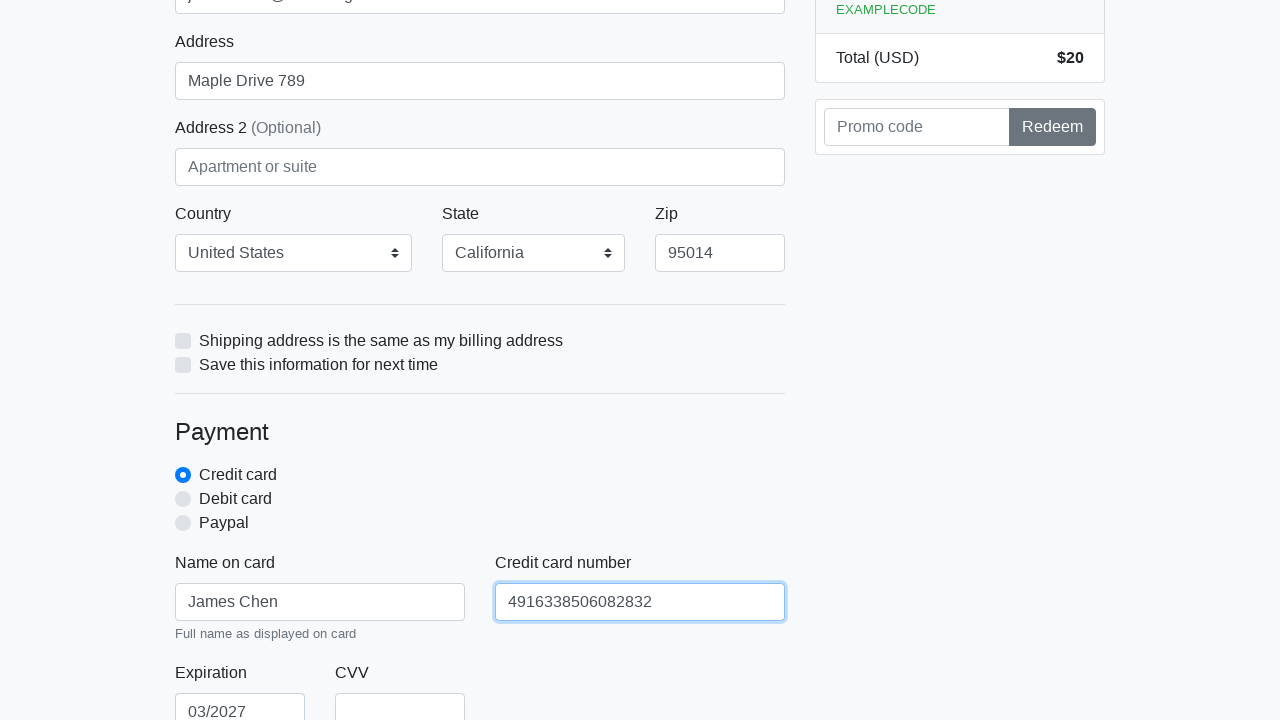

Filled credit card CVV field with '621' on #cc-cvv
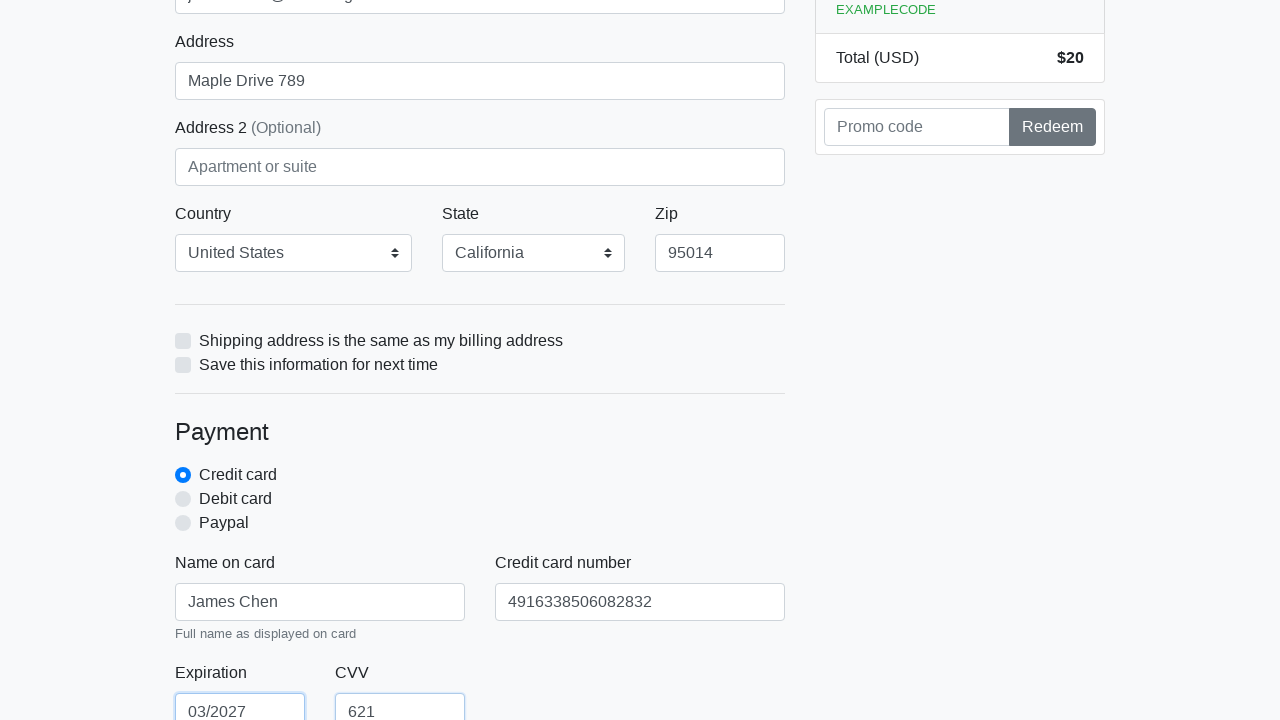

Clicked form submit button to complete purchase at (480, 500) on xpath=/html/body/div/div[2]/div[2]/form/button
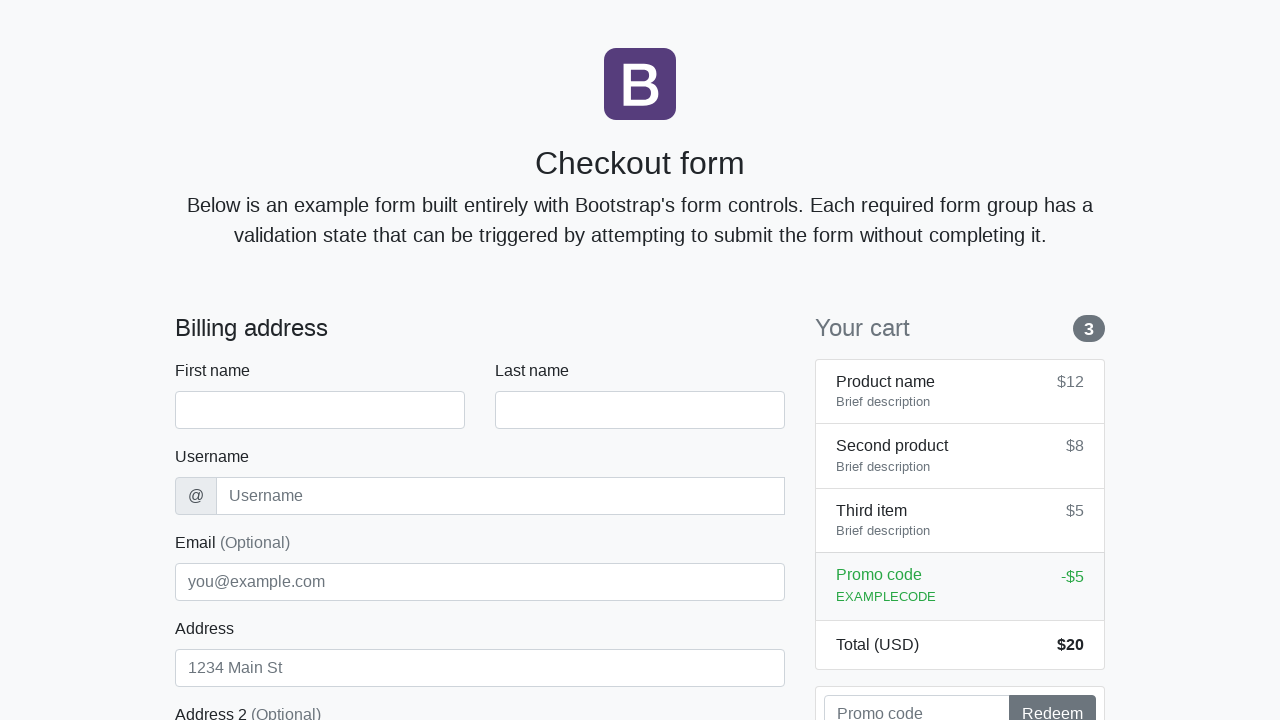

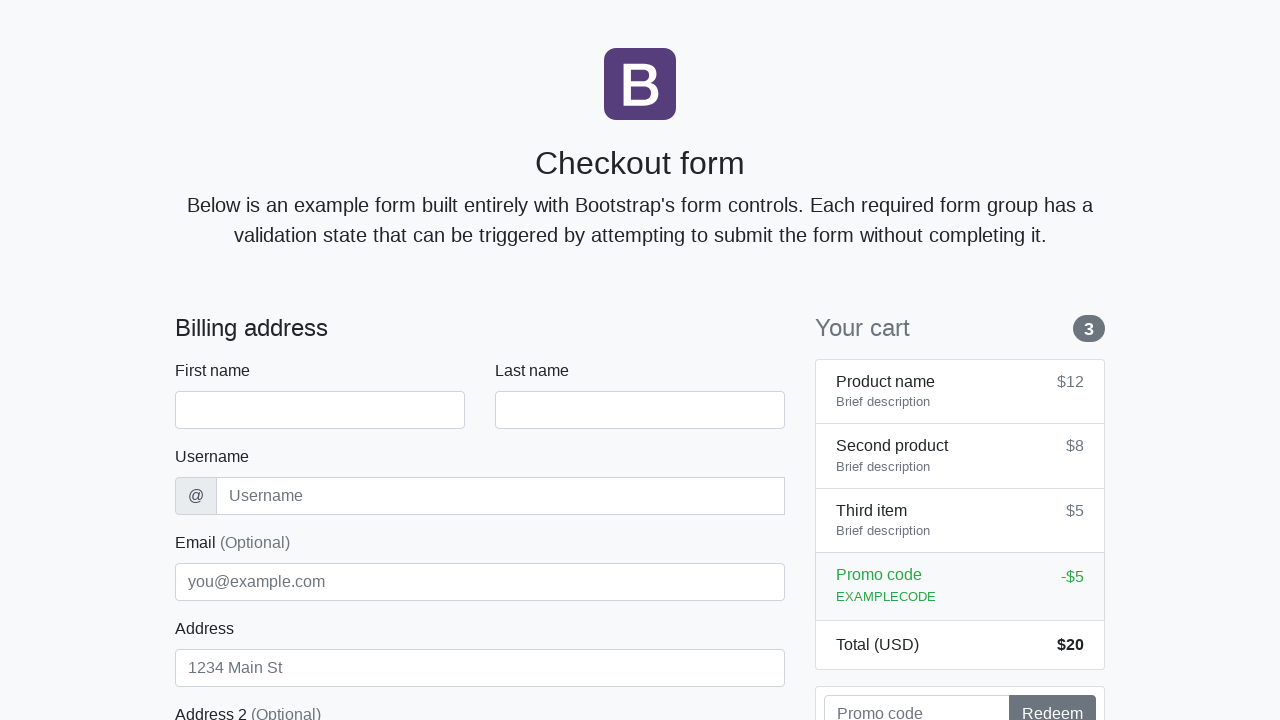